Tests that edits are saved when the edit field loses focus (blur event)

Starting URL: https://demo.playwright.dev/todomvc

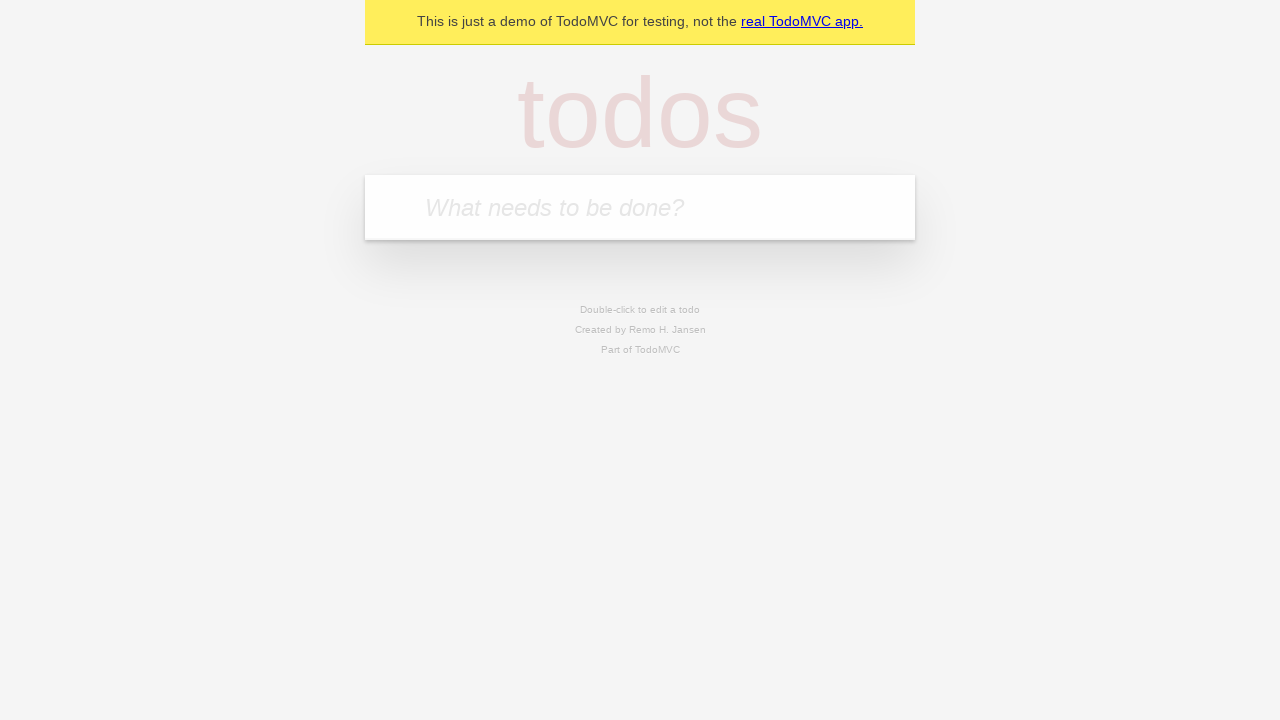

Filled input field with first todo 'buy some cheese' on internal:attr=[placeholder="What needs to be done?"i]
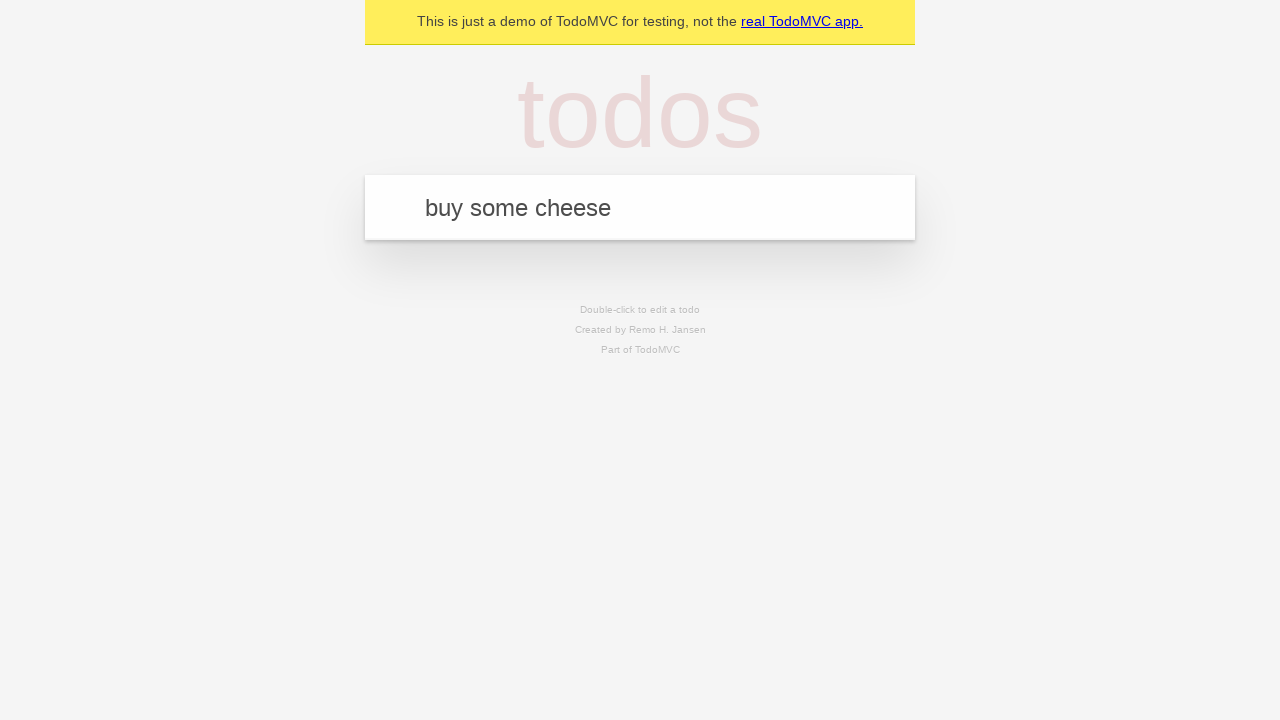

Pressed Enter to create first todo on internal:attr=[placeholder="What needs to be done?"i]
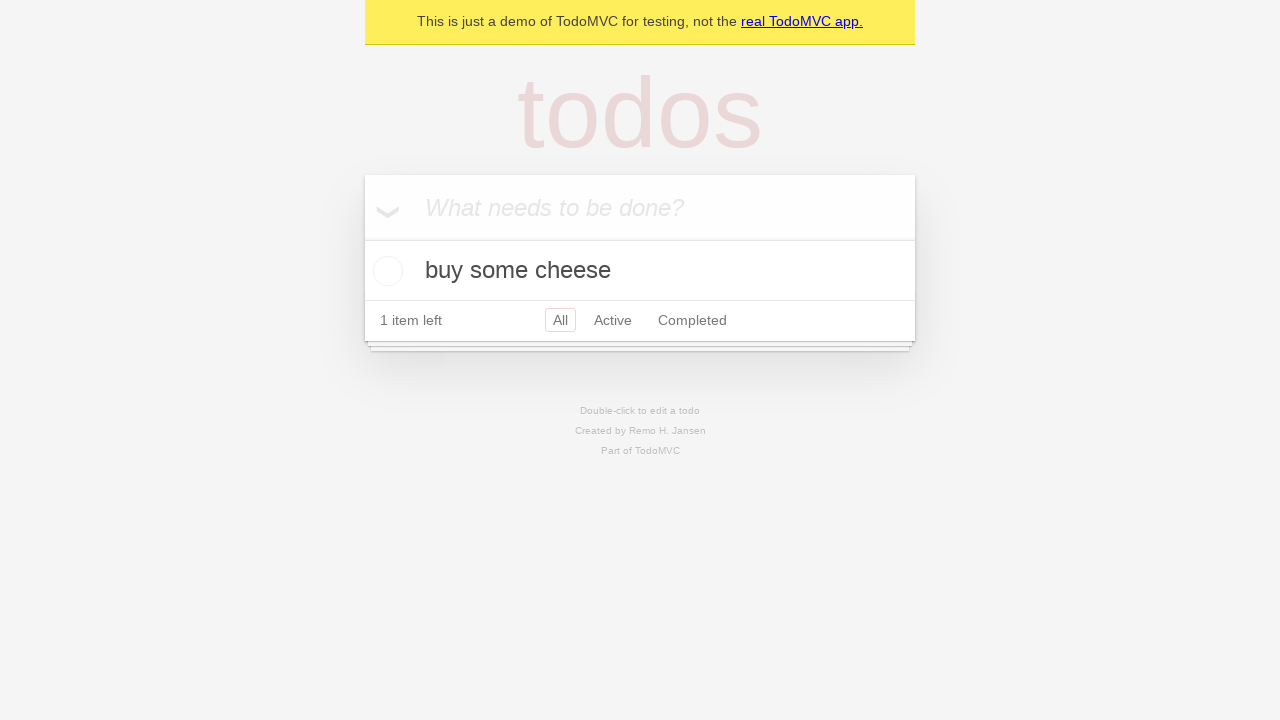

Filled input field with second todo 'feed the cat' on internal:attr=[placeholder="What needs to be done?"i]
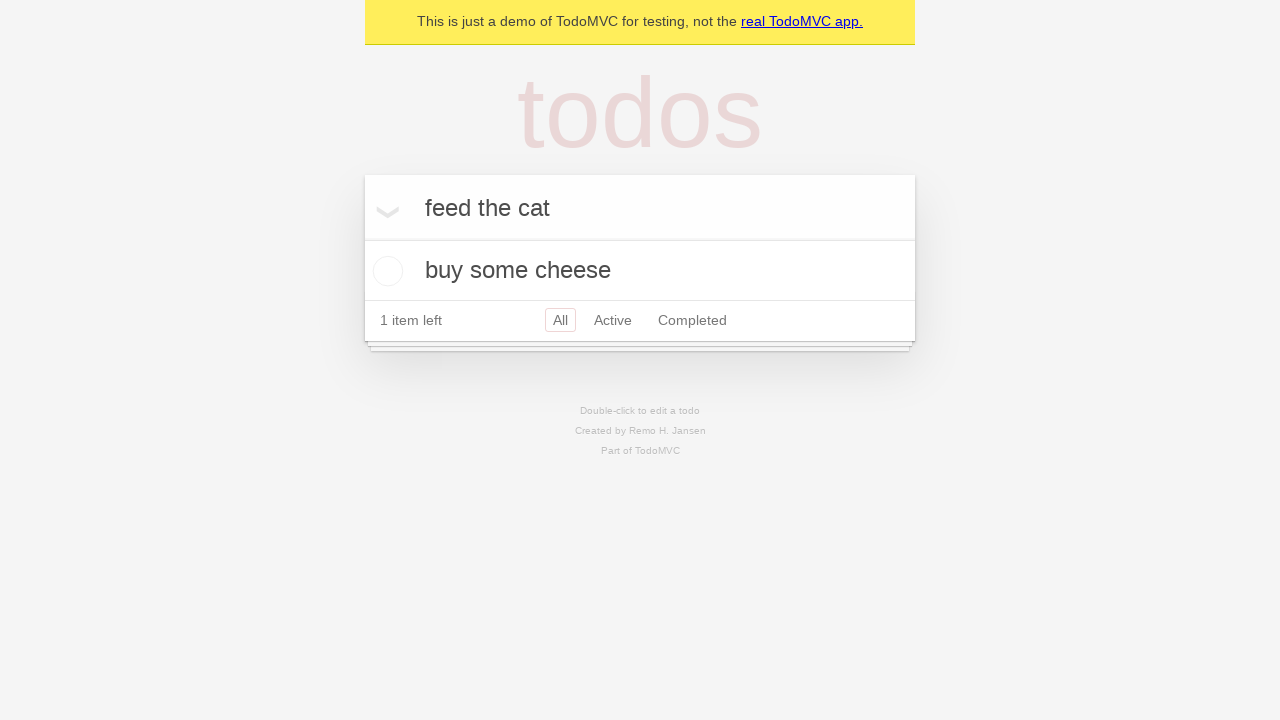

Pressed Enter to create second todo on internal:attr=[placeholder="What needs to be done?"i]
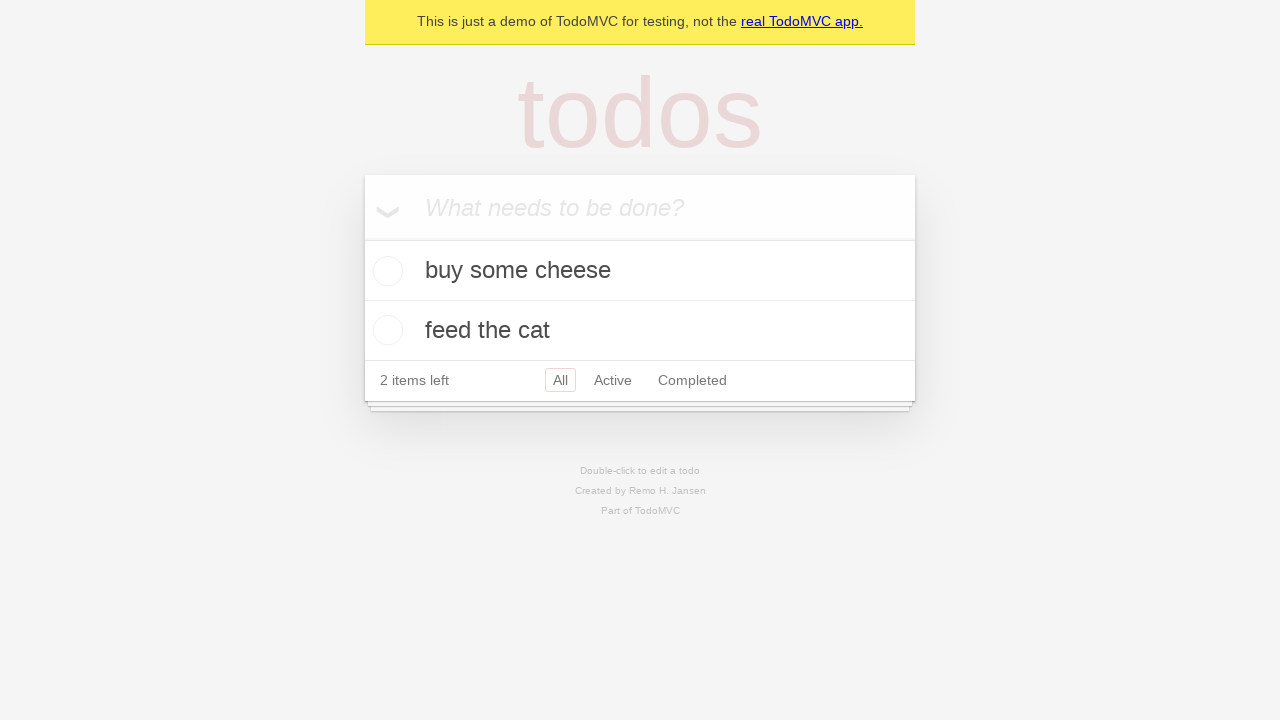

Filled input field with third todo 'book a doctors appointment' on internal:attr=[placeholder="What needs to be done?"i]
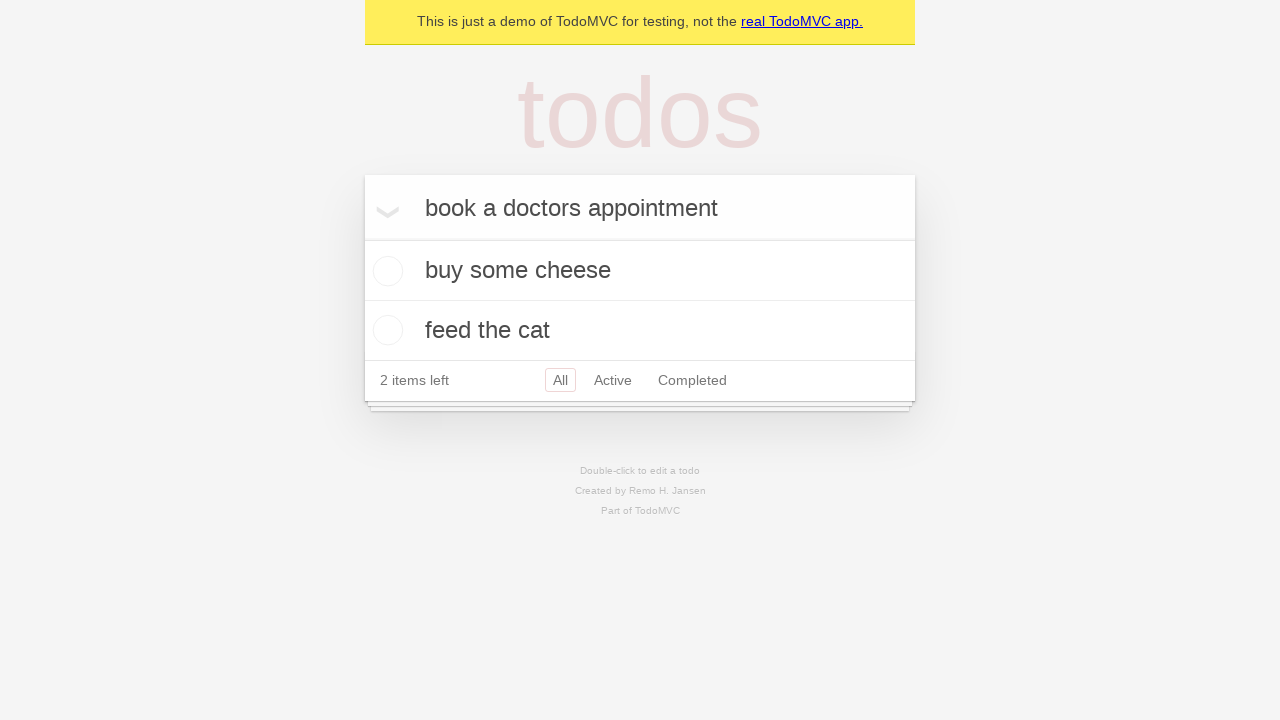

Pressed Enter to create third todo on internal:attr=[placeholder="What needs to be done?"i]
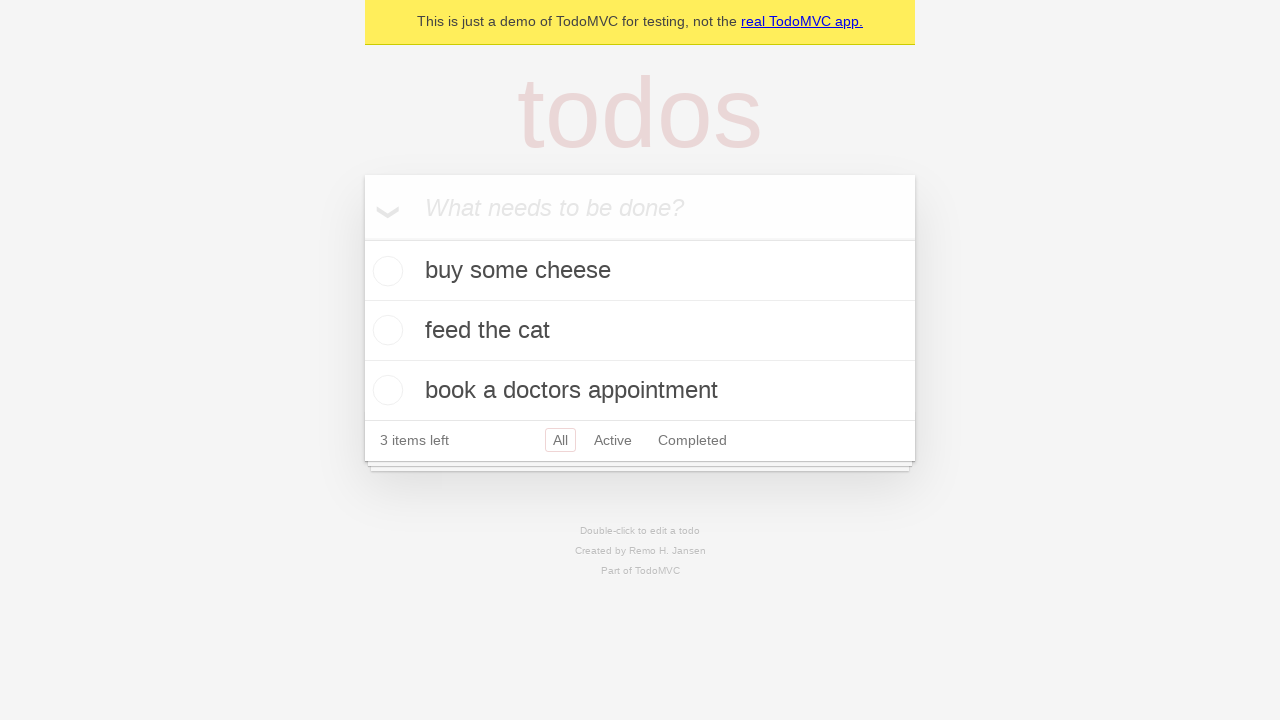

Double-clicked second todo to enter edit mode at (640, 331) on internal:testid=[data-testid="todo-item"s] >> nth=1
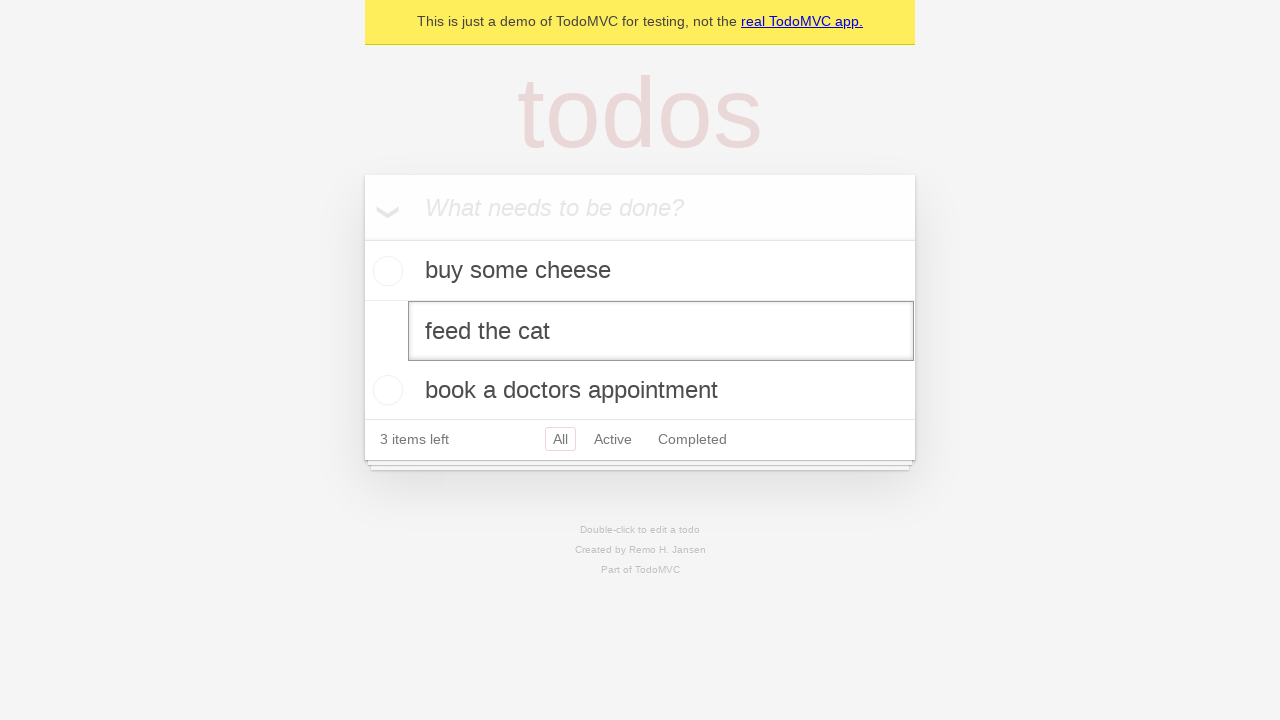

Changed second todo text to 'buy some sausages' on internal:testid=[data-testid="todo-item"s] >> nth=1 >> internal:role=textbox[nam
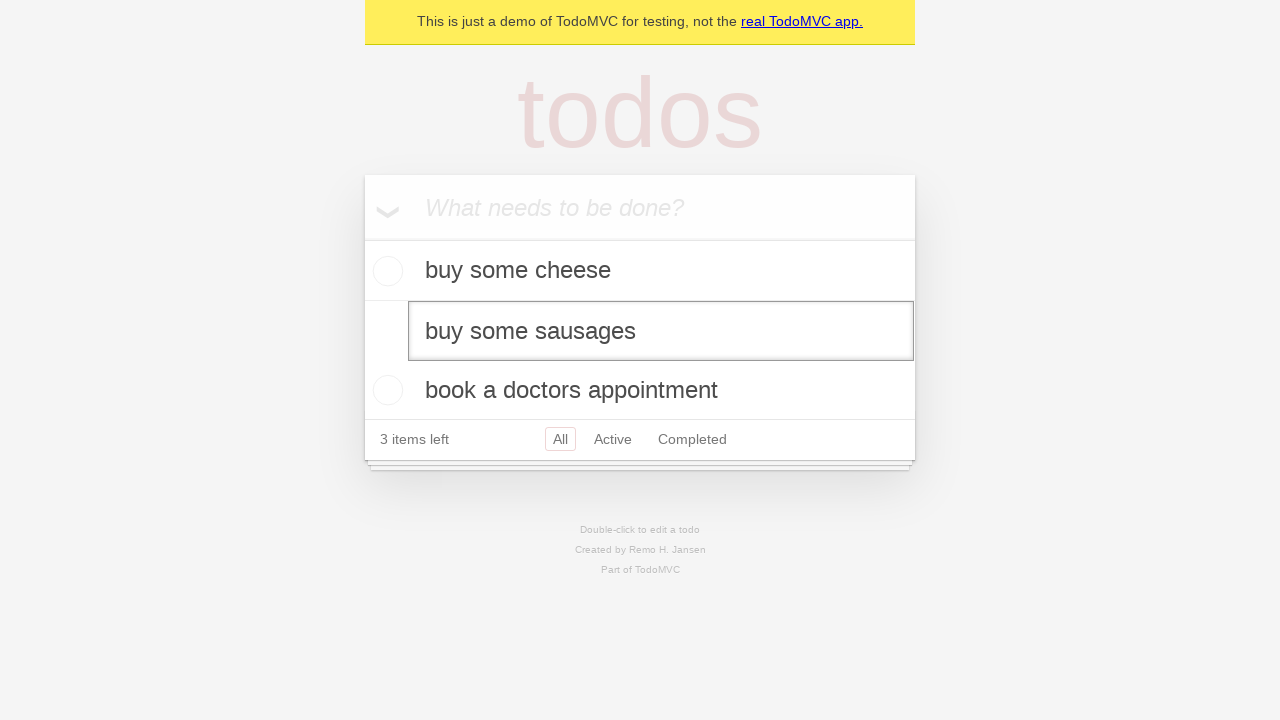

Dispatched blur event to save edit changes
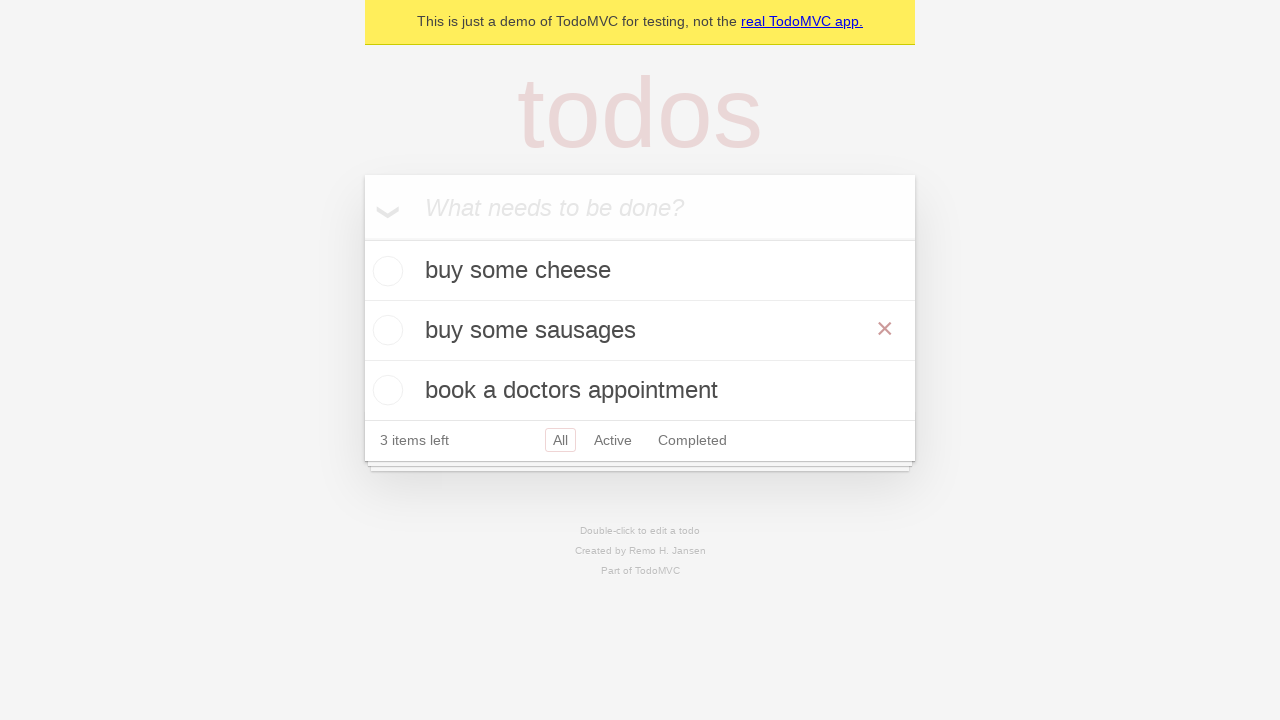

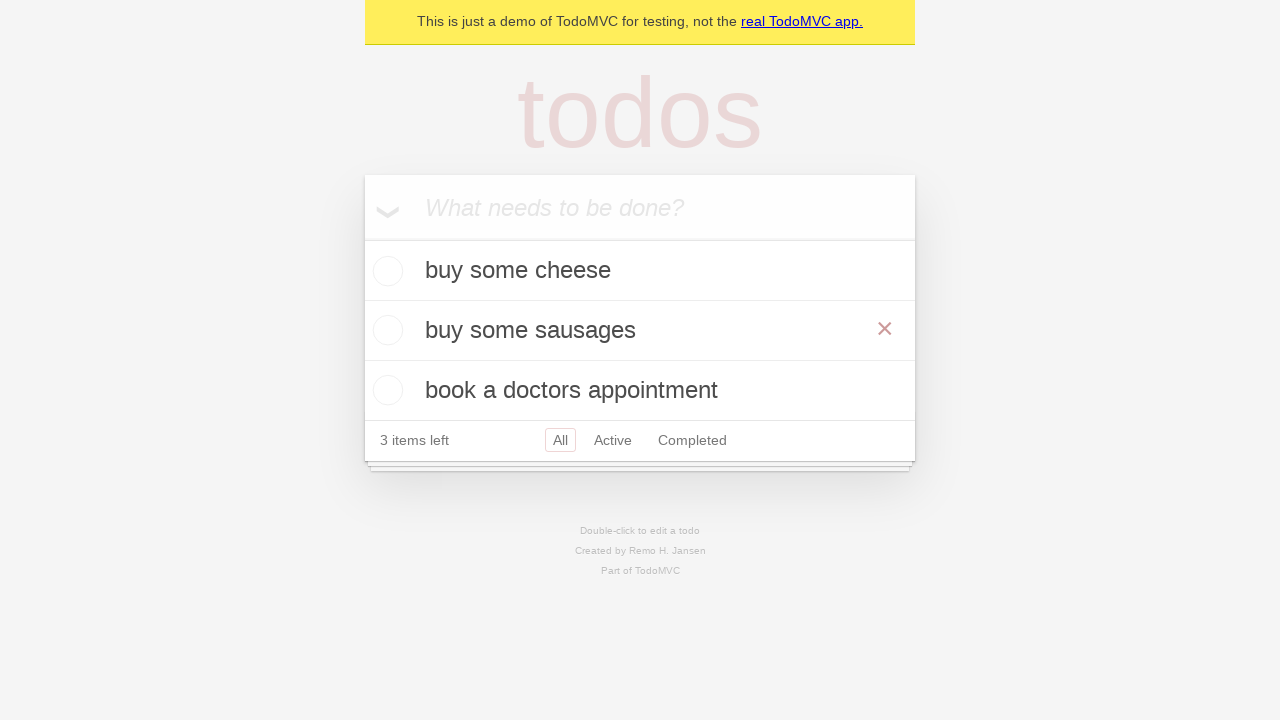